Tests the error page functionality by clicking an Error button and verifying that a 404 error page is displayed with the correct title and error message

Starting URL: http://uitest.duodecadits.com

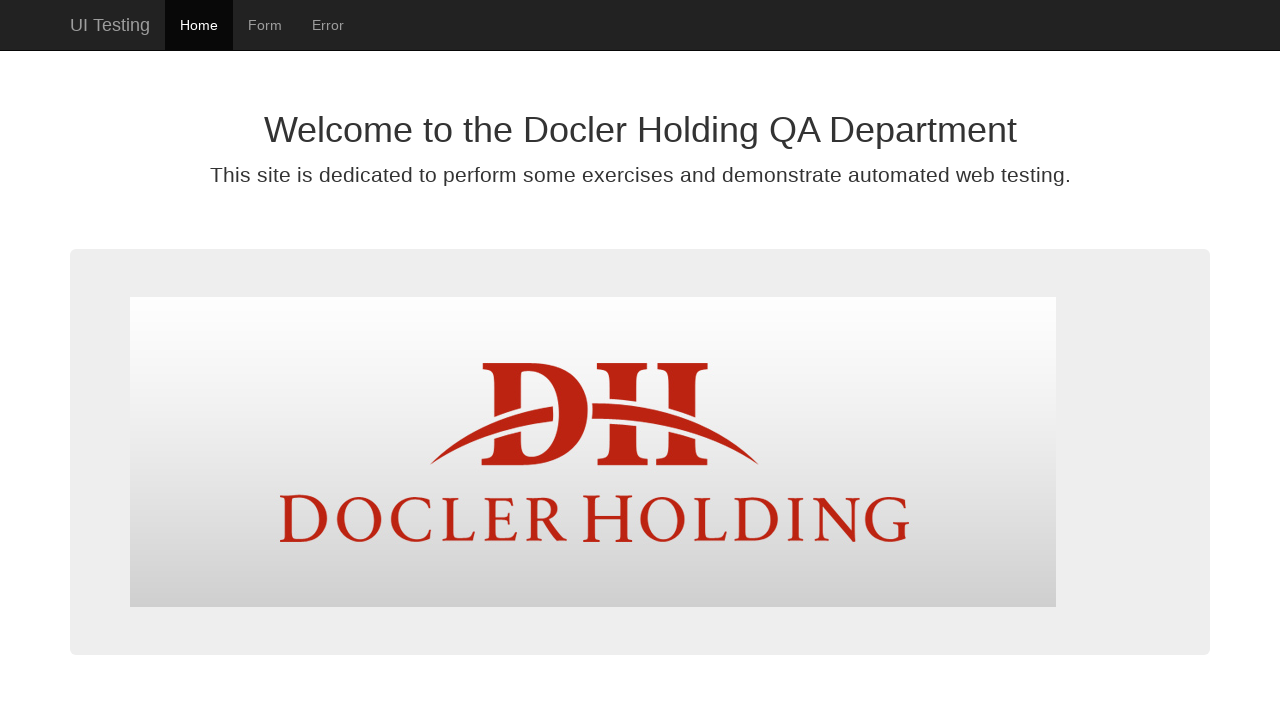

Navigated to starting URL http://uitest.duodecadits.com
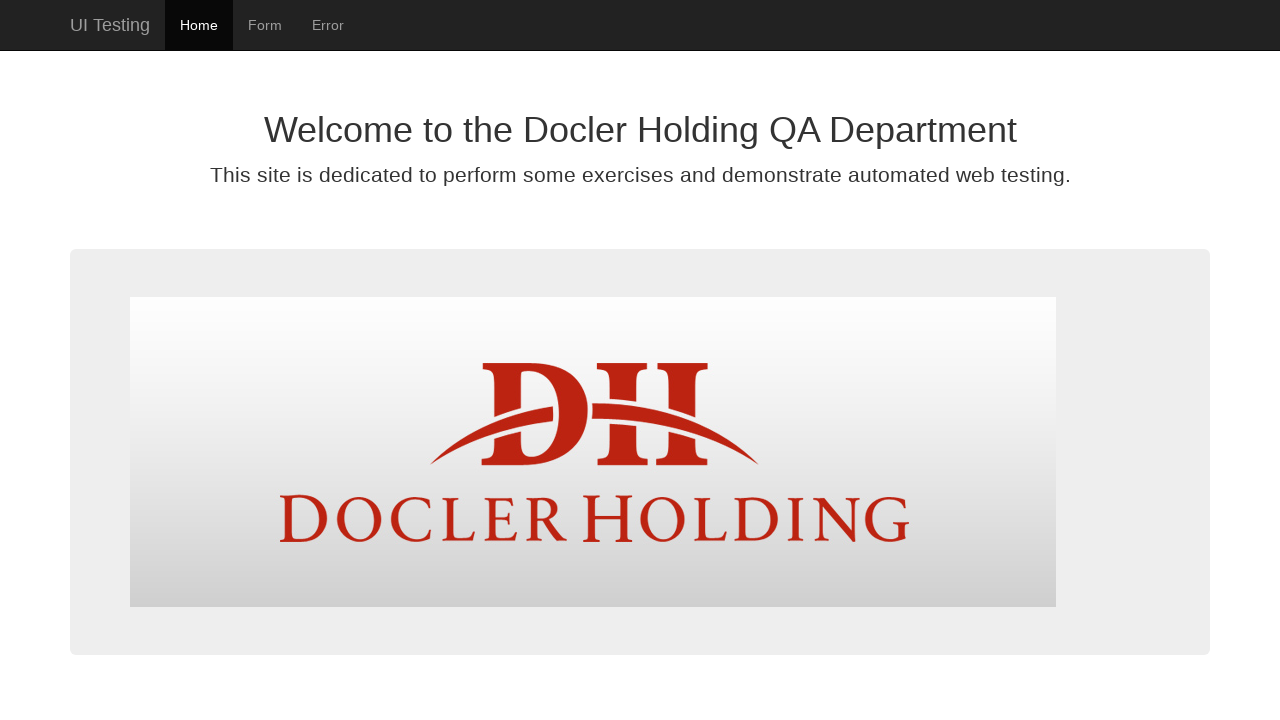

Clicked the Error button at (328, 25) on text=Error
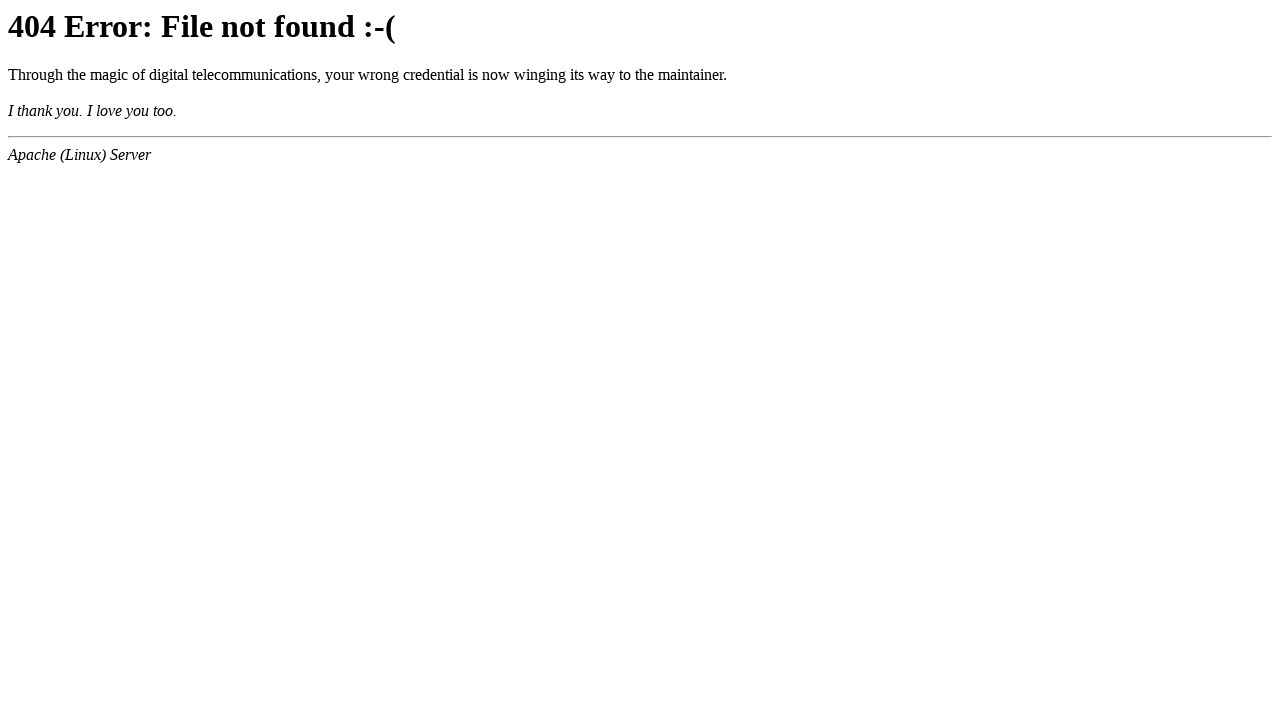

Error page loaded with title containing '404 Error: File not found'
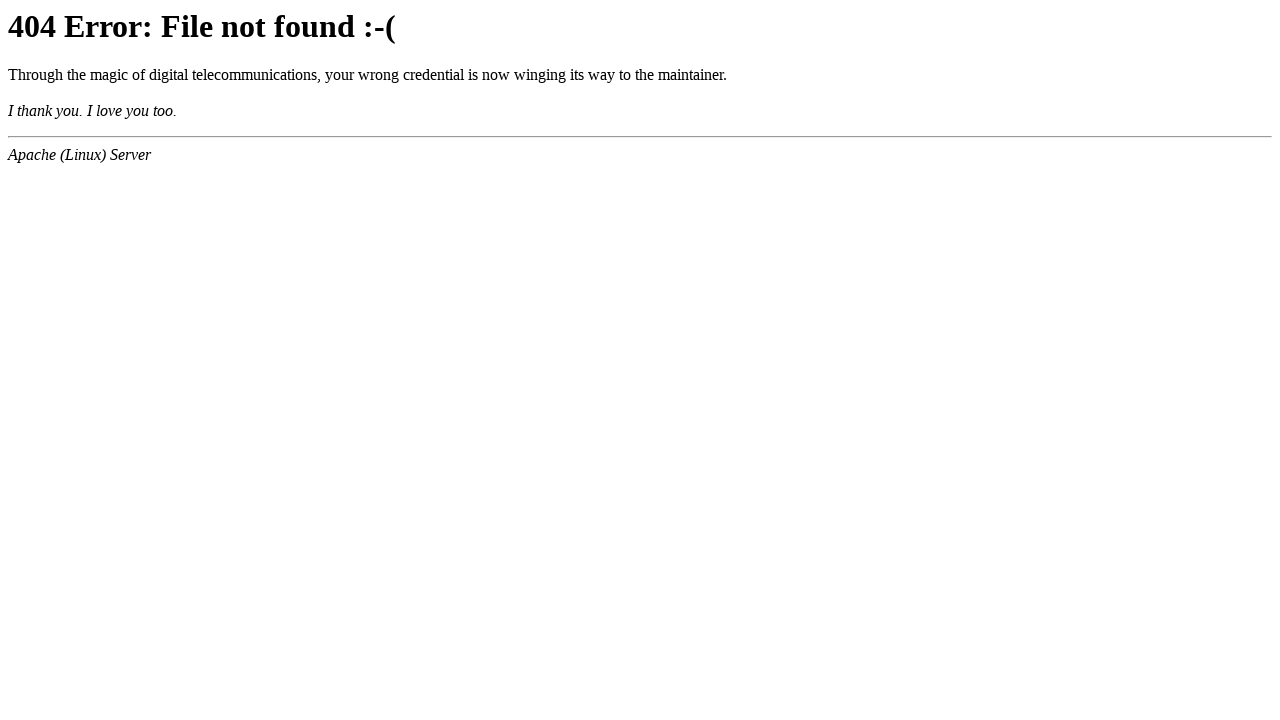

Error message '404 Error: File not found' is displayed on the page
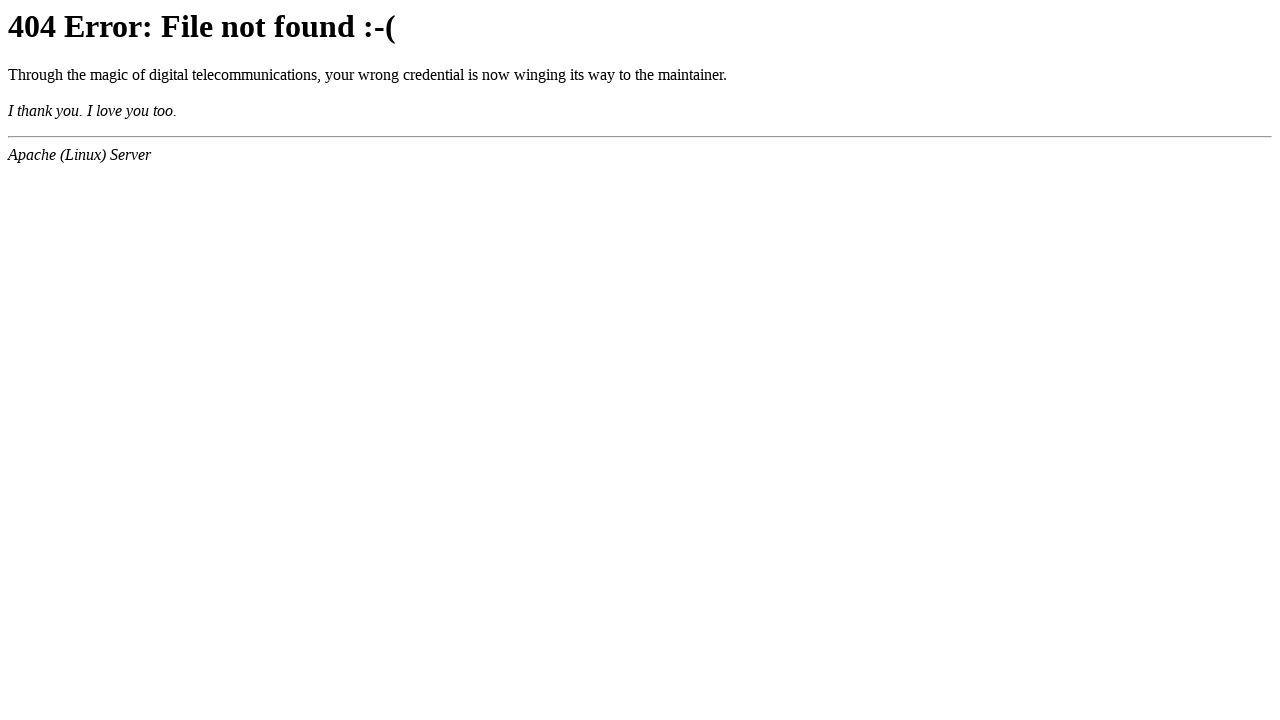

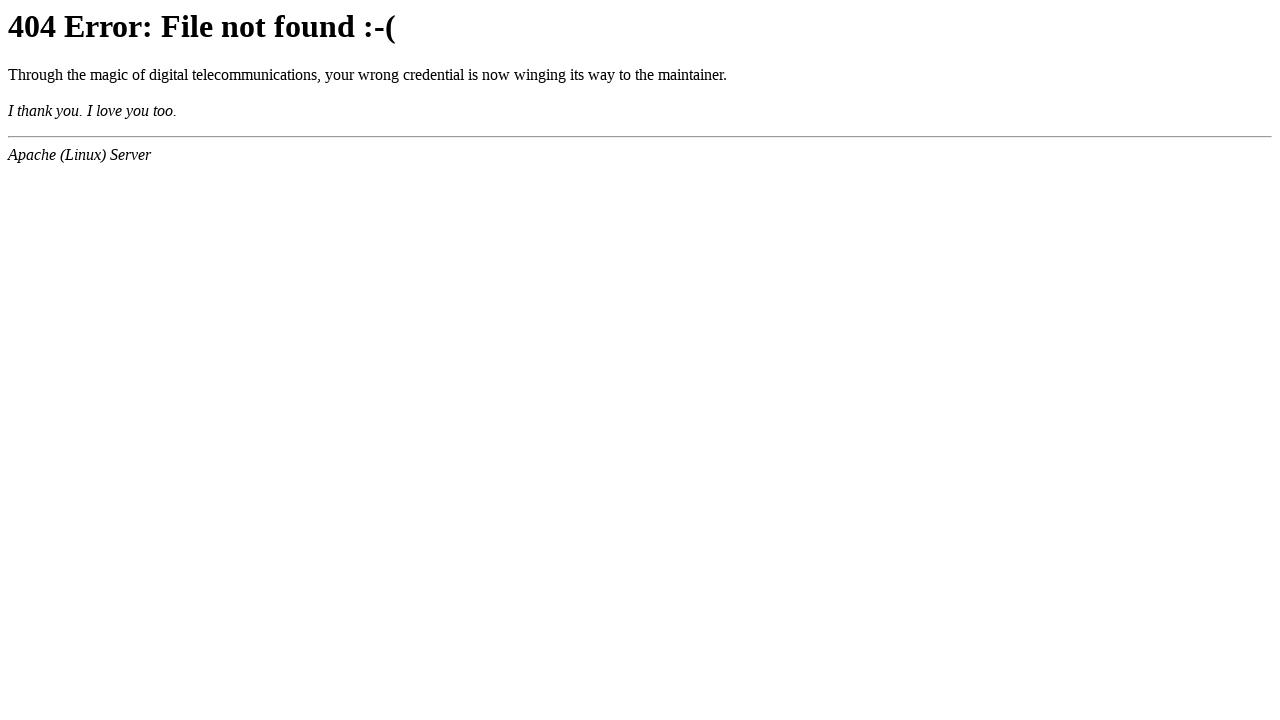